Verifies that the first name field is present on the form

Starting URL: https://demoqa.com/automation-practice-form

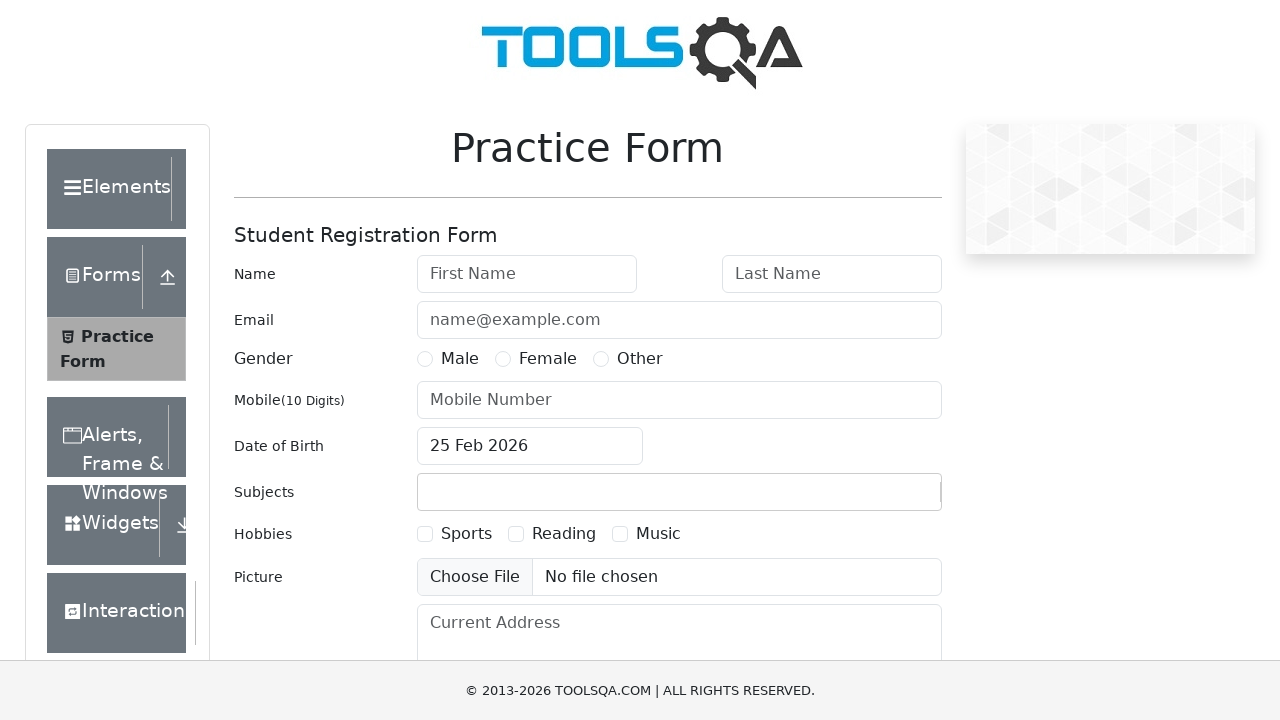

Navigated to automation practice form at https://demoqa.com/automation-practice-form
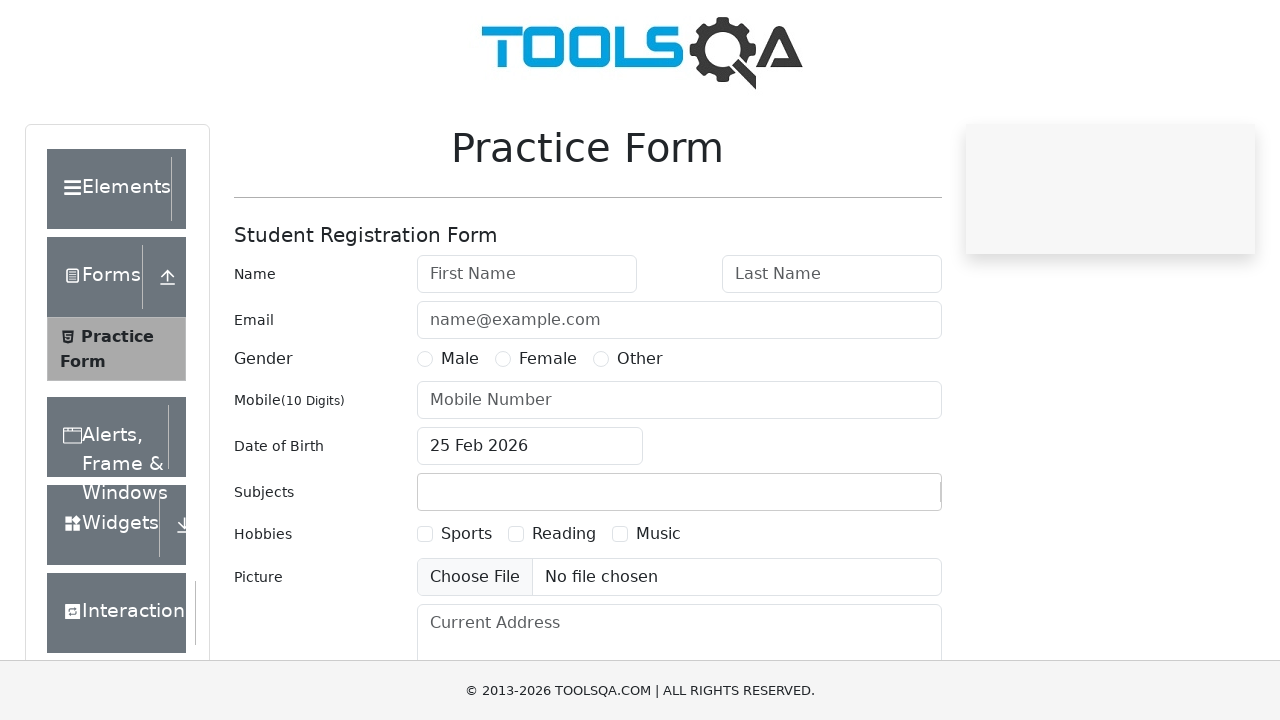

Located first name field element
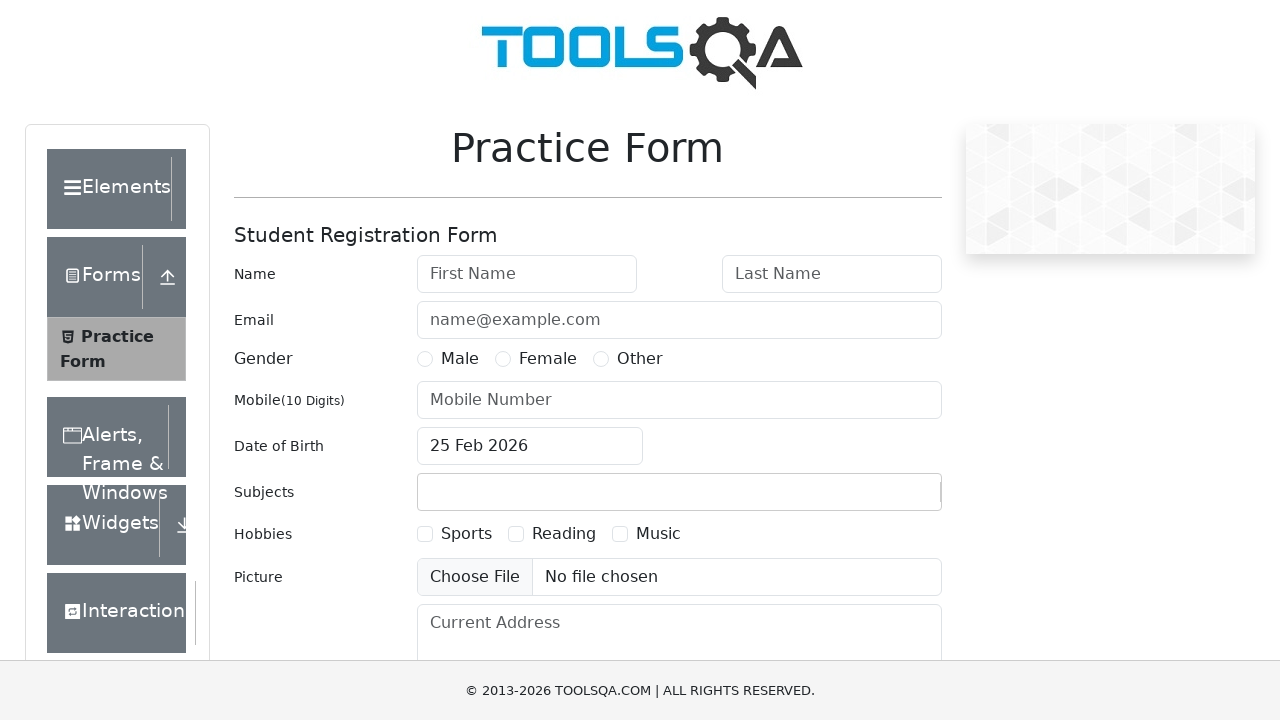

Verified that first name field is present on the form
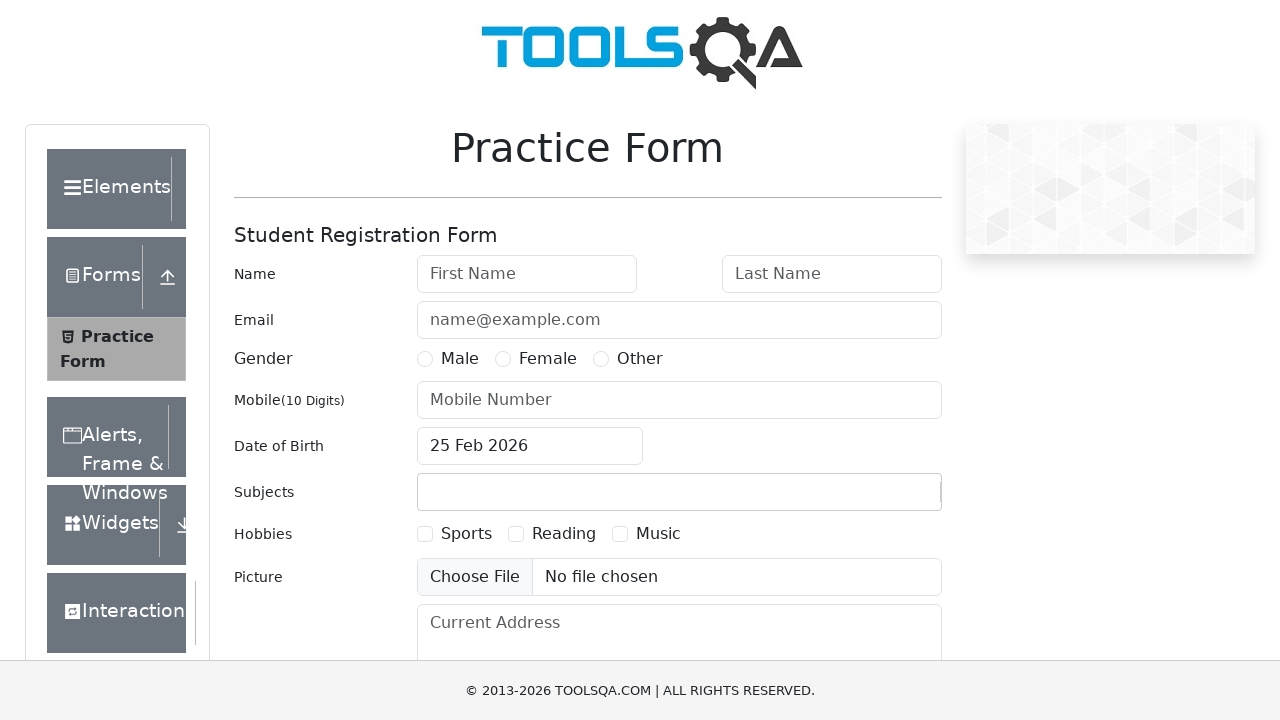

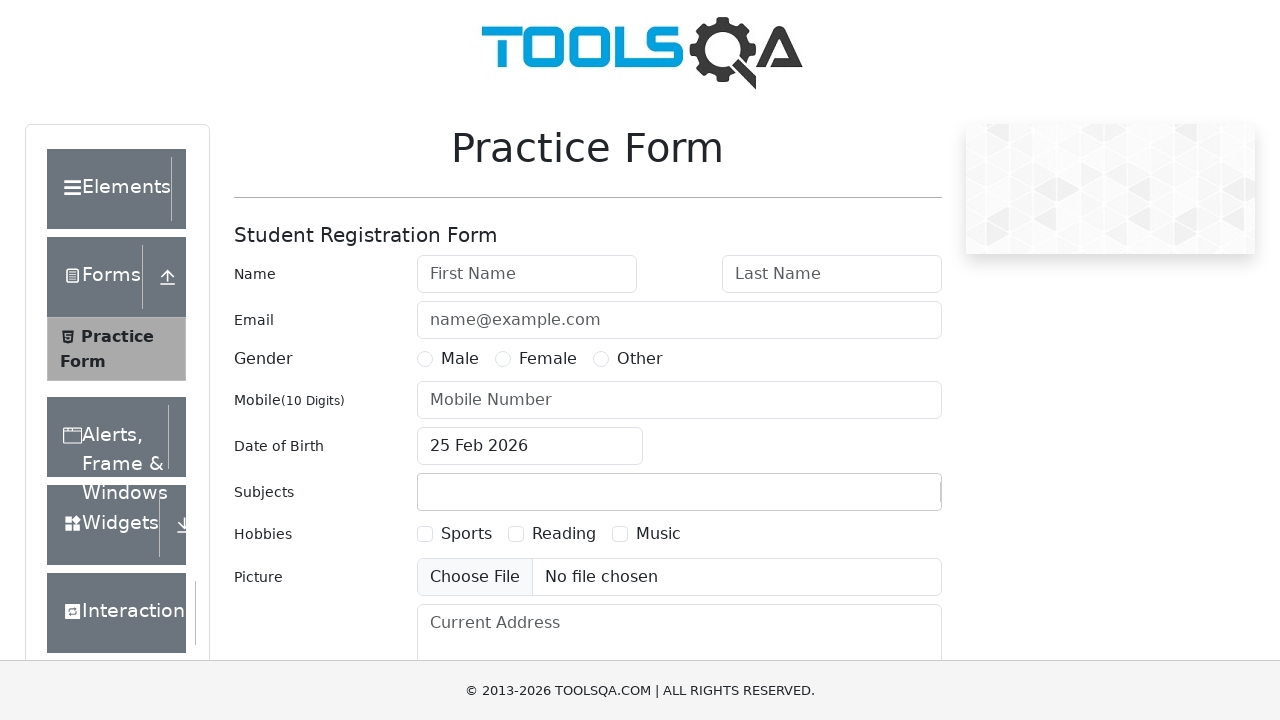